Tests navigation and search functionality on cjcity.ru by clicking a navigation link, entering a search term "Luminoforium", submitting the search, and clicking on a result link.

Starting URL: http://www.cjcity.ru

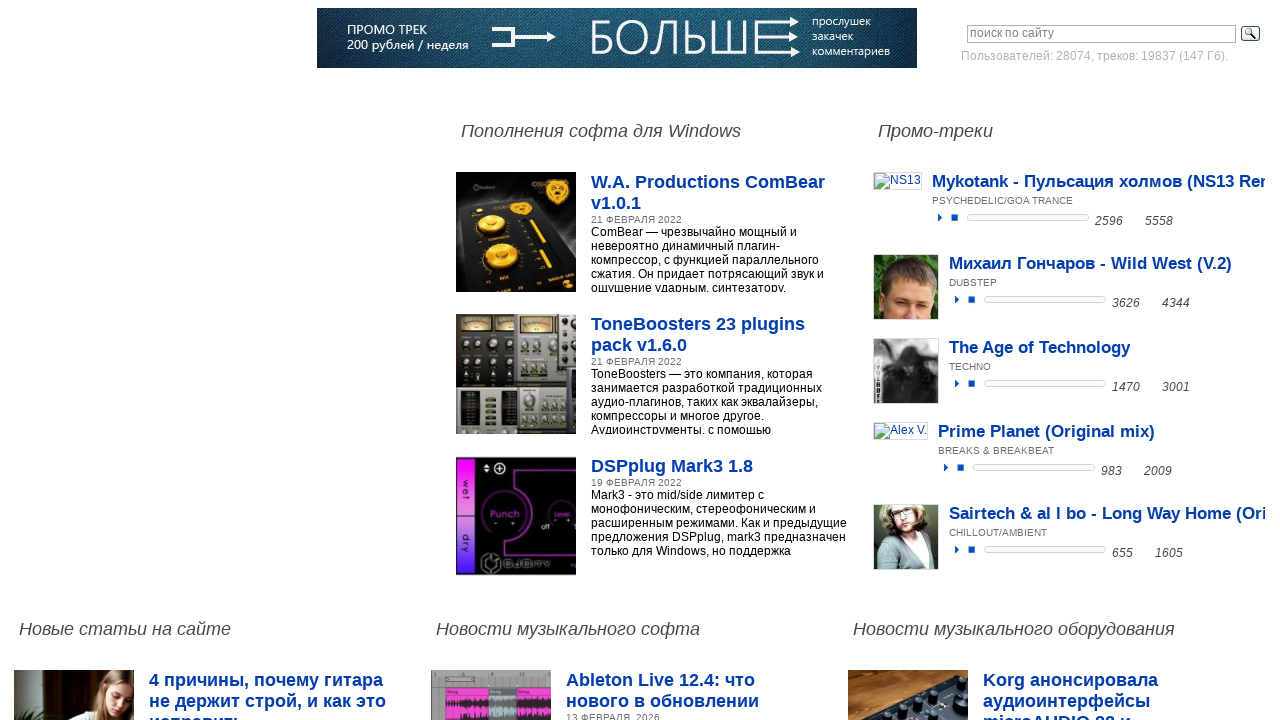

Clicked navigation menu item (5th item) at (352, 95) on xpath=//*[@id='nav']/li[5]/a
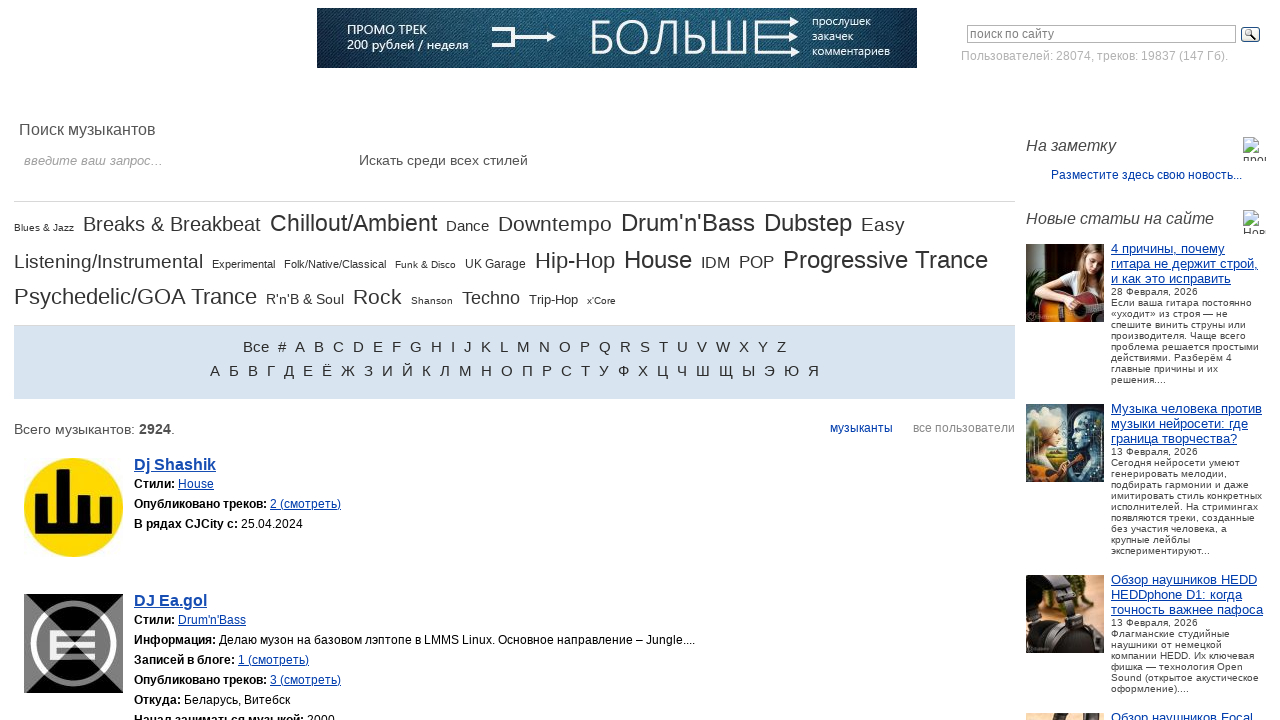

Filled search field with 'Luminoforium' on //*[@id='content']/form/fieldset/div/div[1]/input
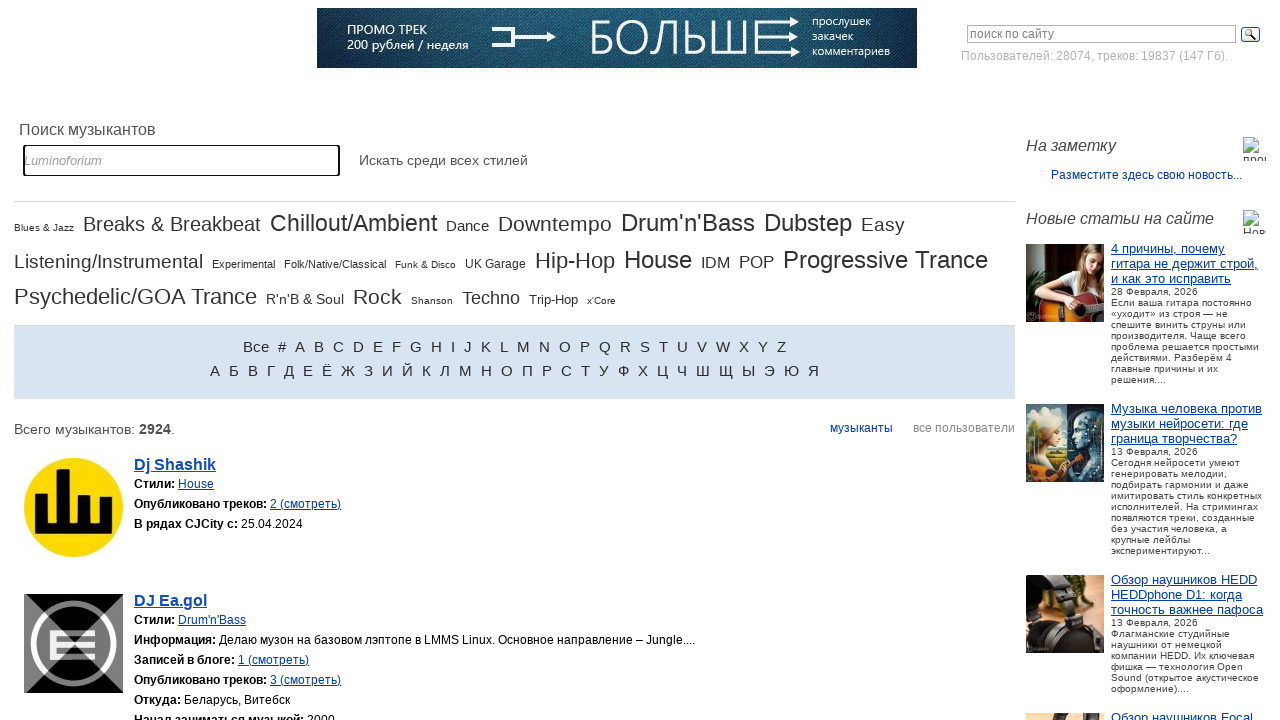

Clicked search/submit button at (626, 160) on xpath=//*[@id='content']/form/fieldset/div/div[3]/input
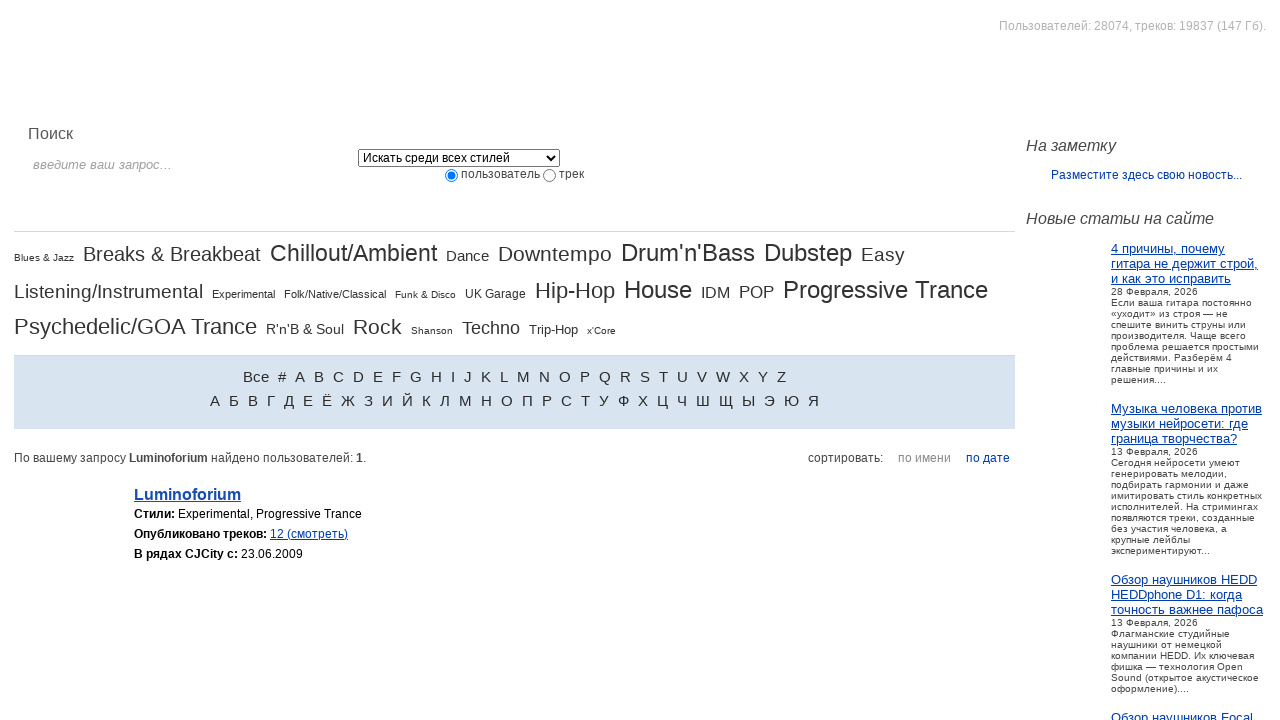

Search results loaded
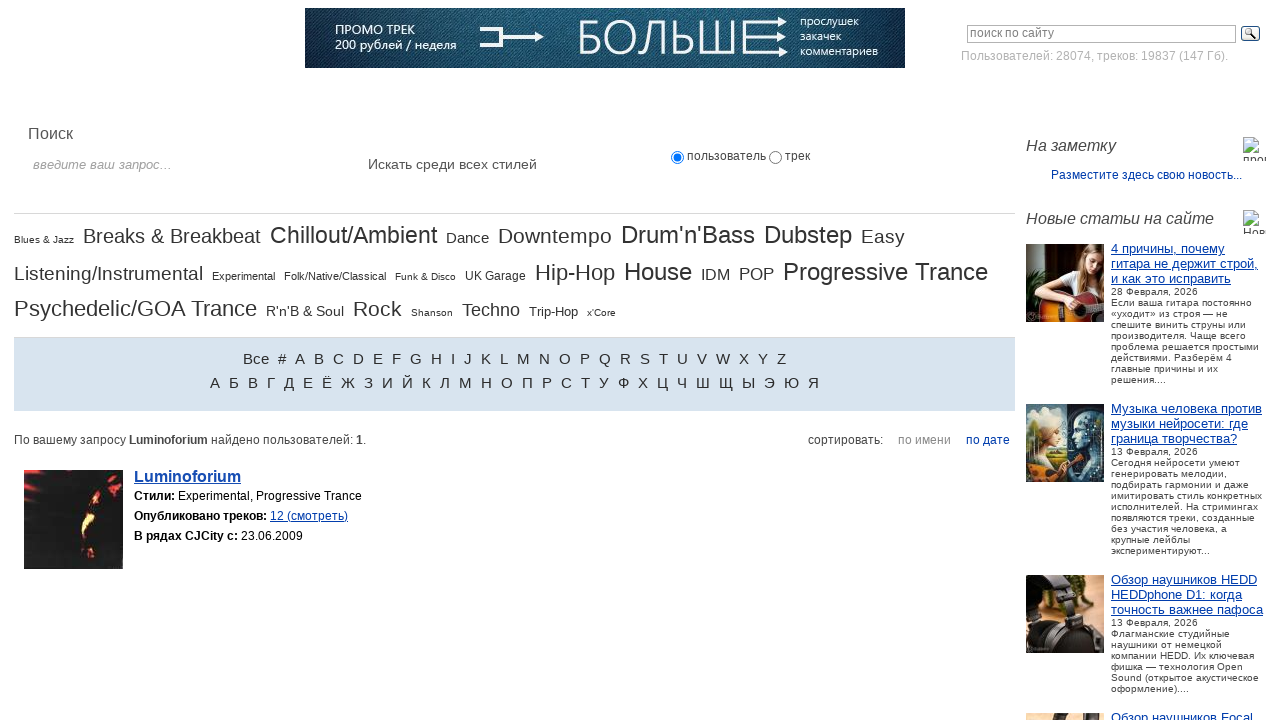

Clicked on search result link at (188, 476) on xpath=//*[@id='content']/ul[2]/li/div[2]/span/a
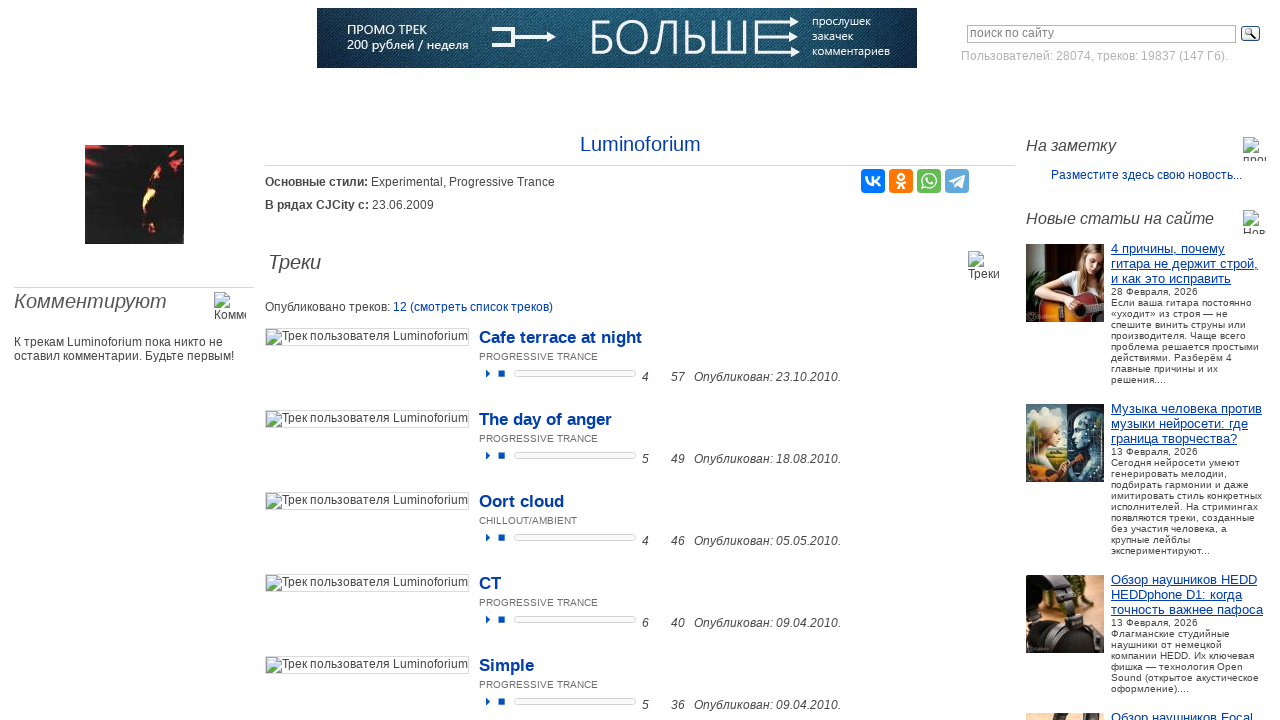

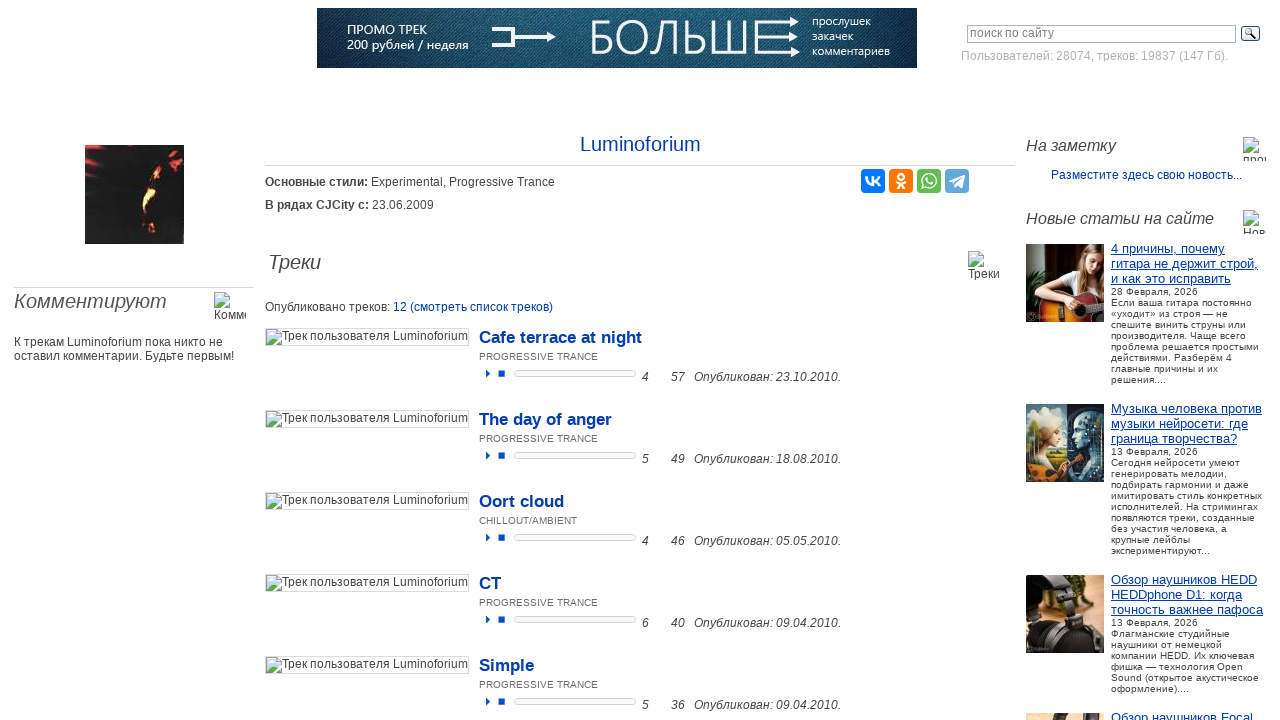